Tests basic navigation on the training support website by clicking the "About Us" link and verifying the page loads correctly.

Starting URL: https://training-support.net

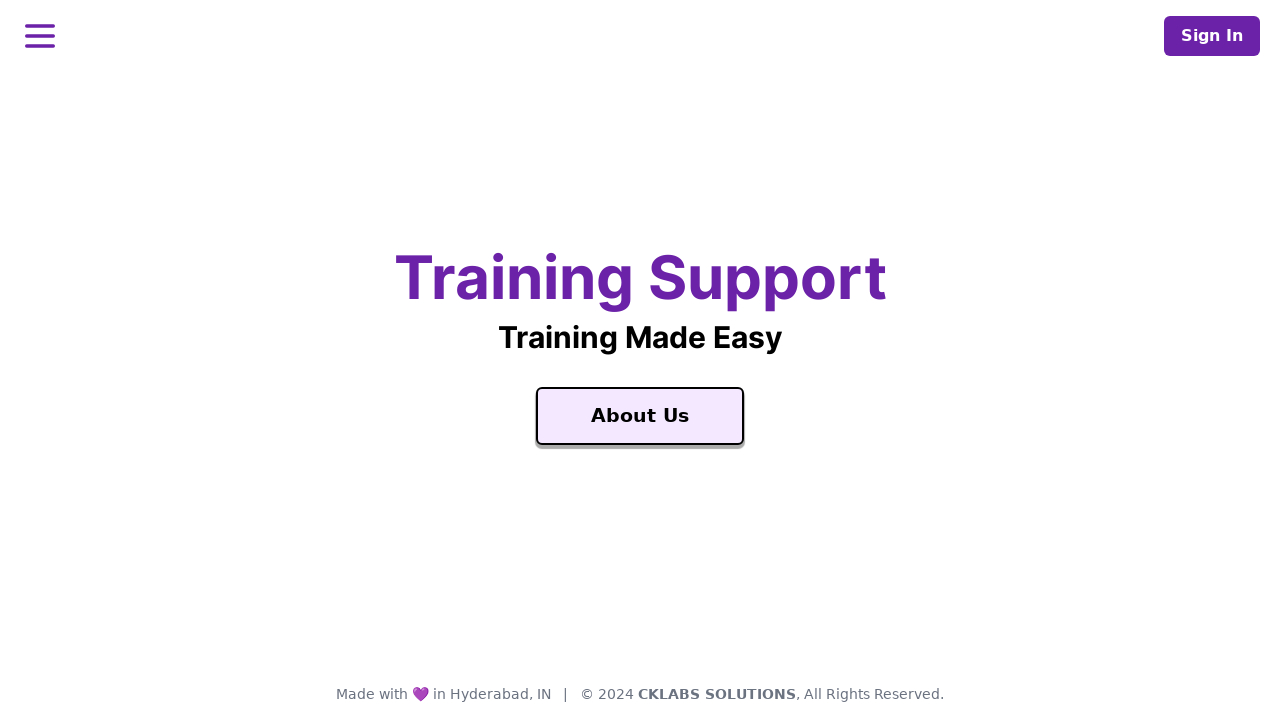

Retrieved and printed title of homepage
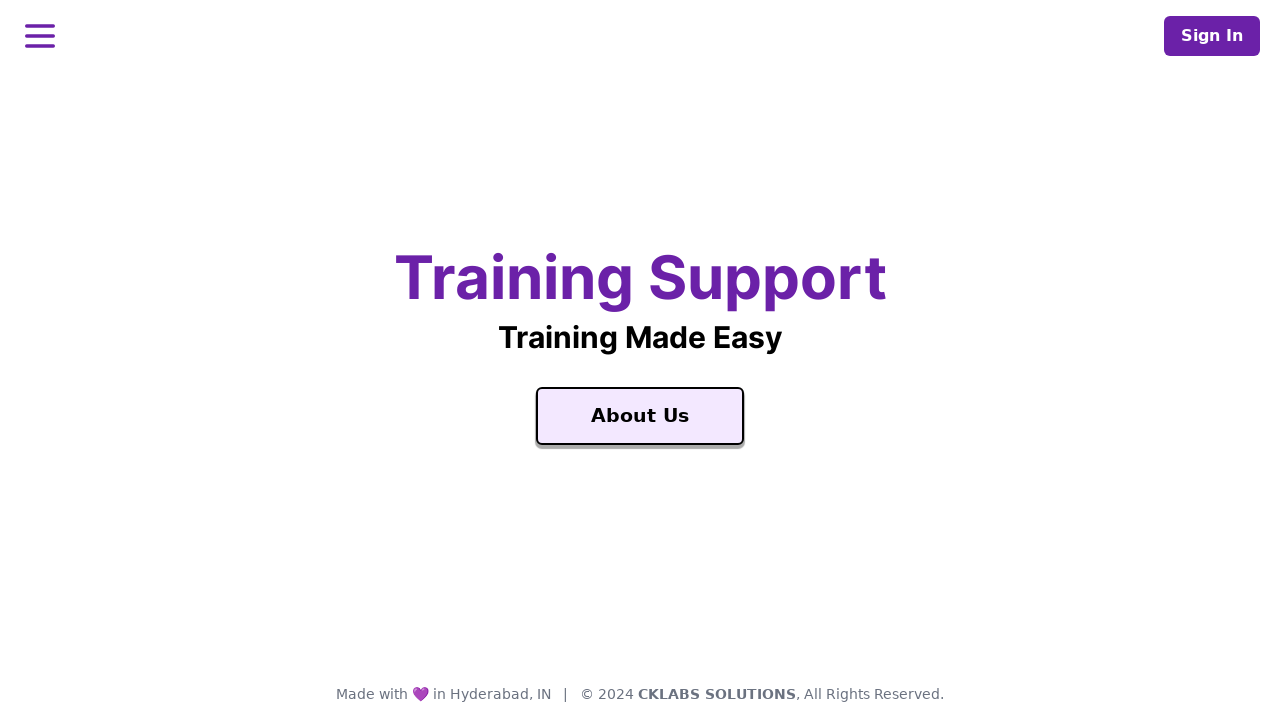

Clicked the 'About Us' link at (640, 416) on text=About Us
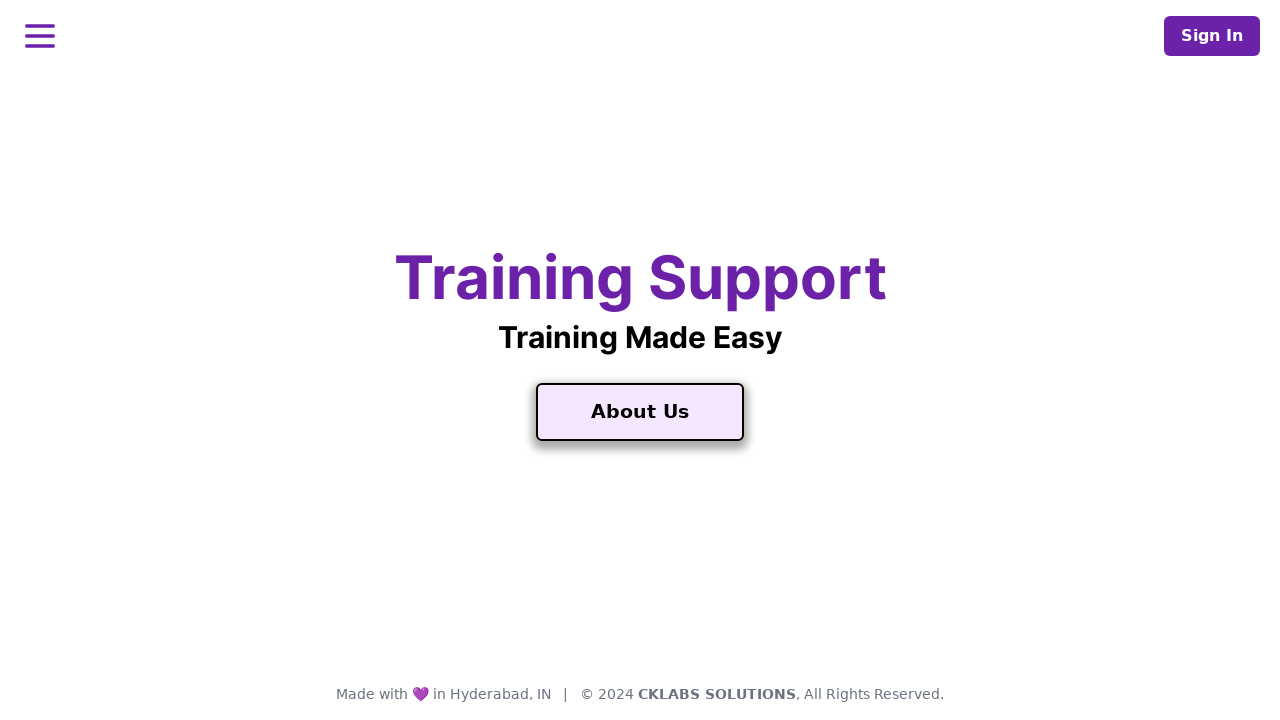

Page navigation completed and load state reached
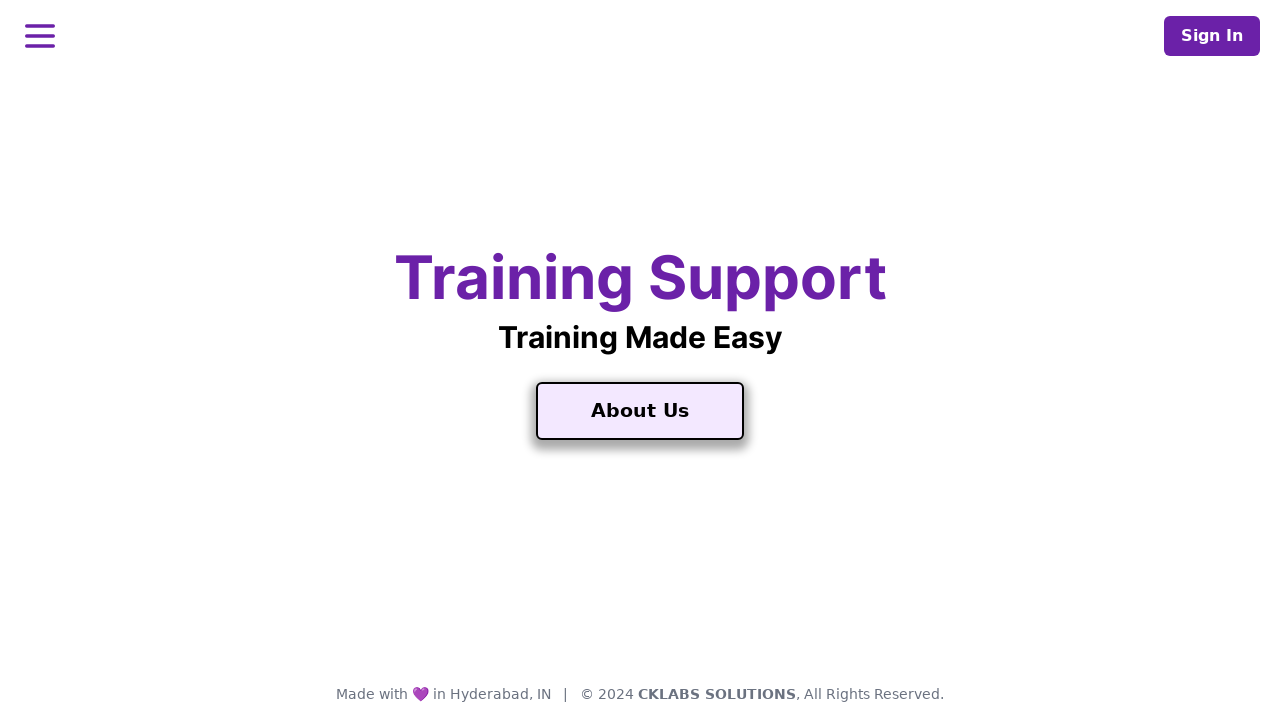

Retrieved and printed title of About Us page
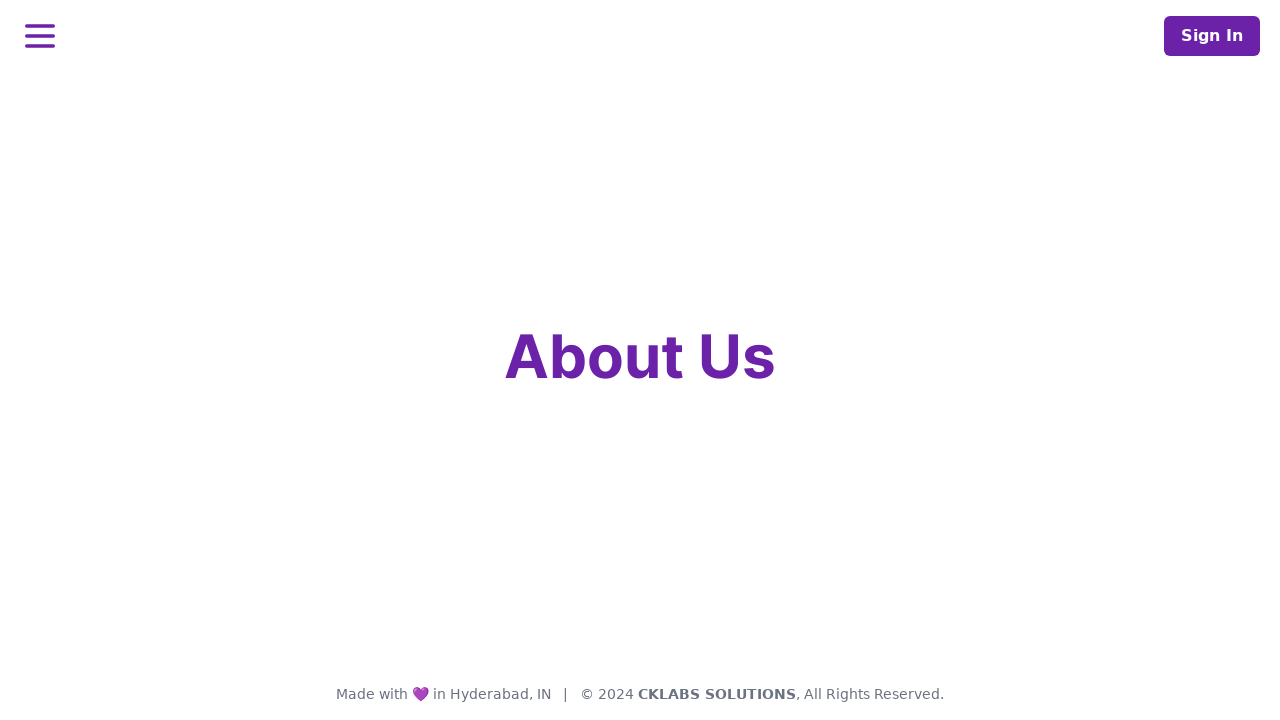

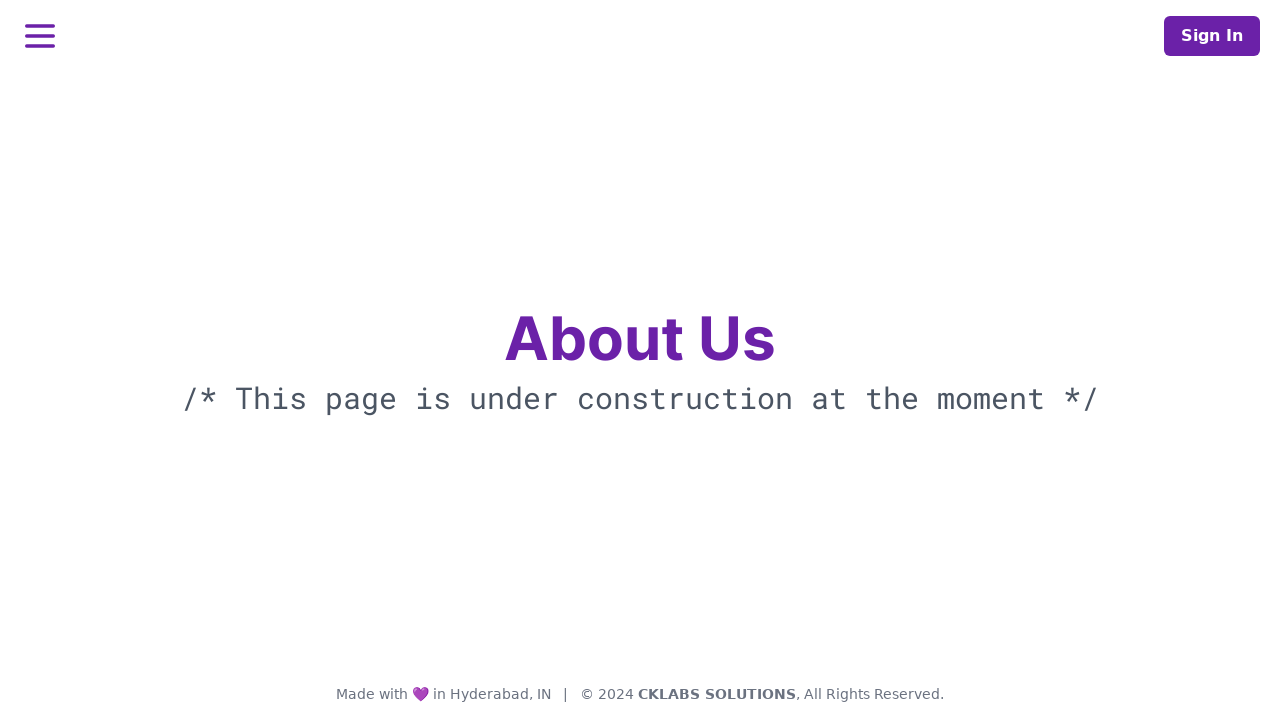